Tests e-commerce cart functionality by adding specific products (Brocolli, Cucumber, Potato) to cart, proceeding to checkout, and applying a promo code

Starting URL: https://rahulshettyacademy.com/seleniumPractise/

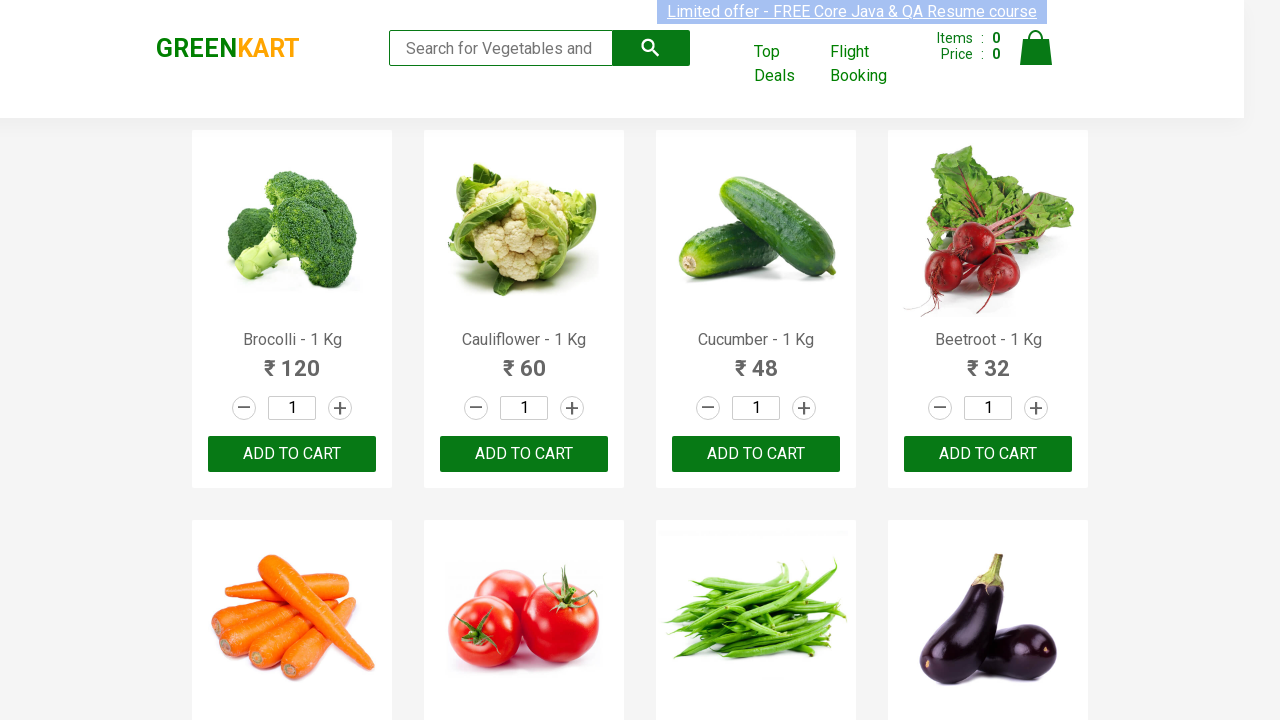

Waited for product names to load on the page
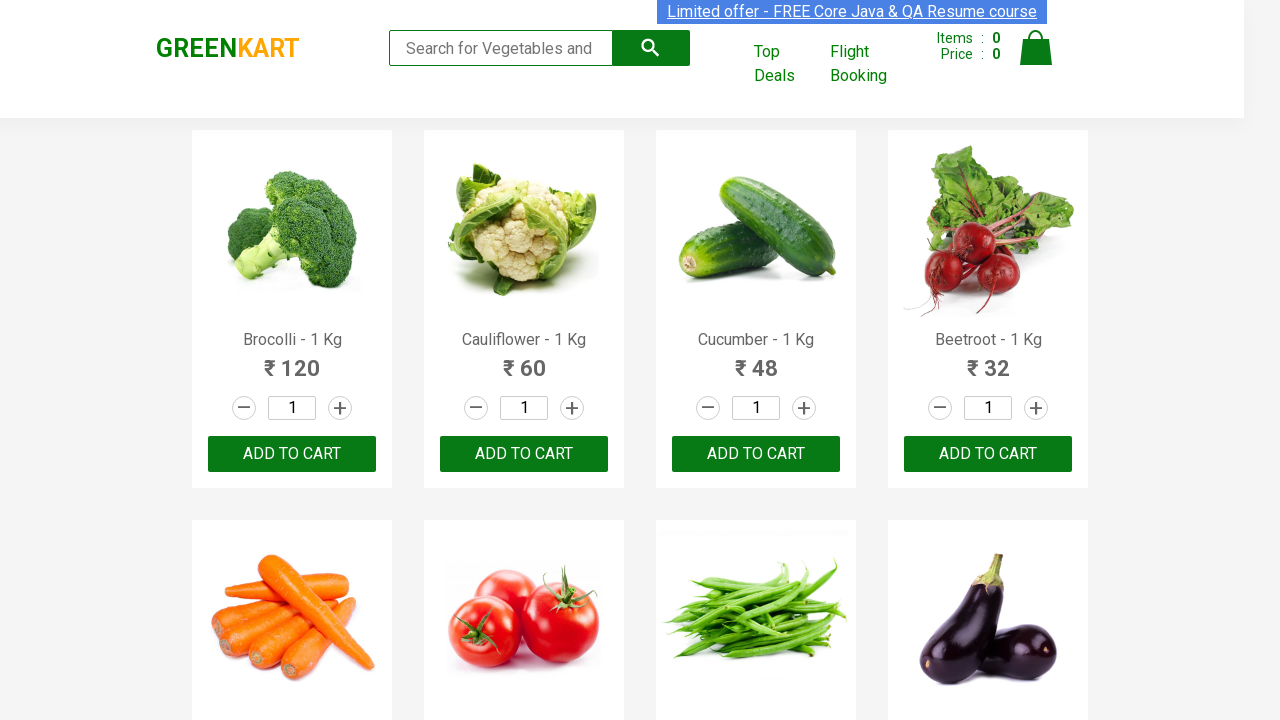

Retrieved all product elements from the page
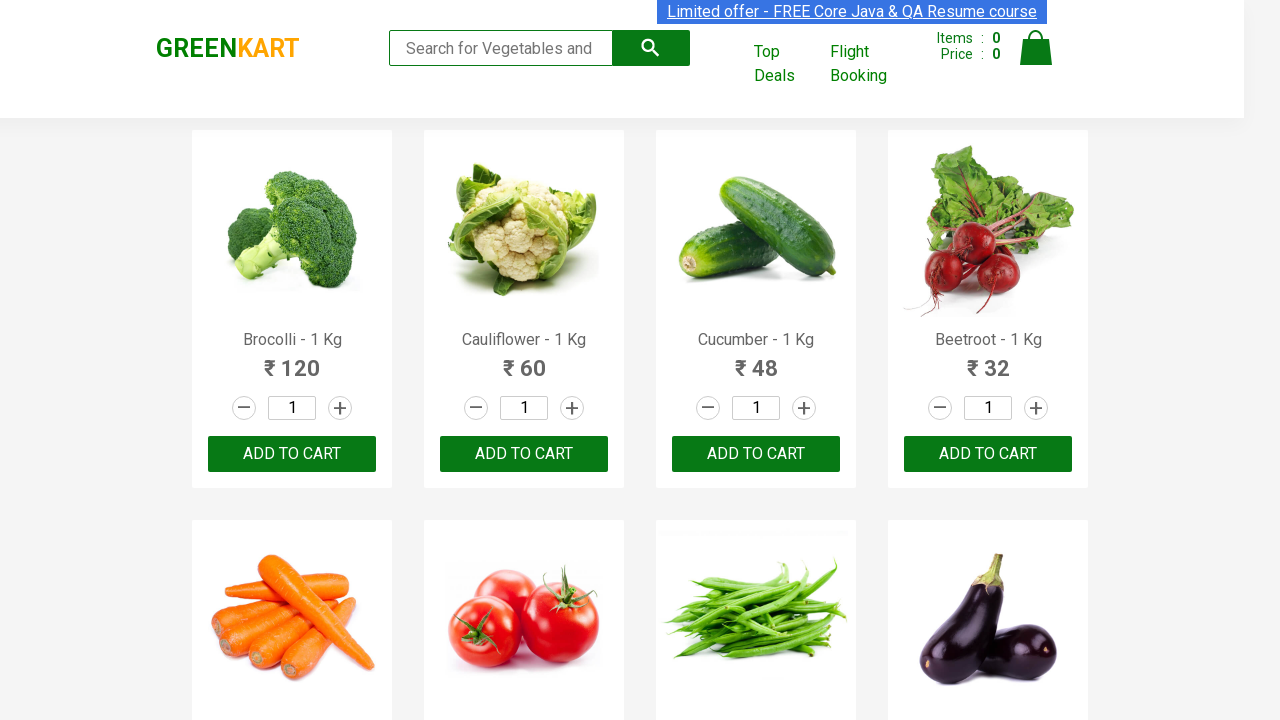

Added 'Brocolli' to cart (1 of 3) at (292, 454) on xpath=//div[@class='product-action']/button >> nth=0
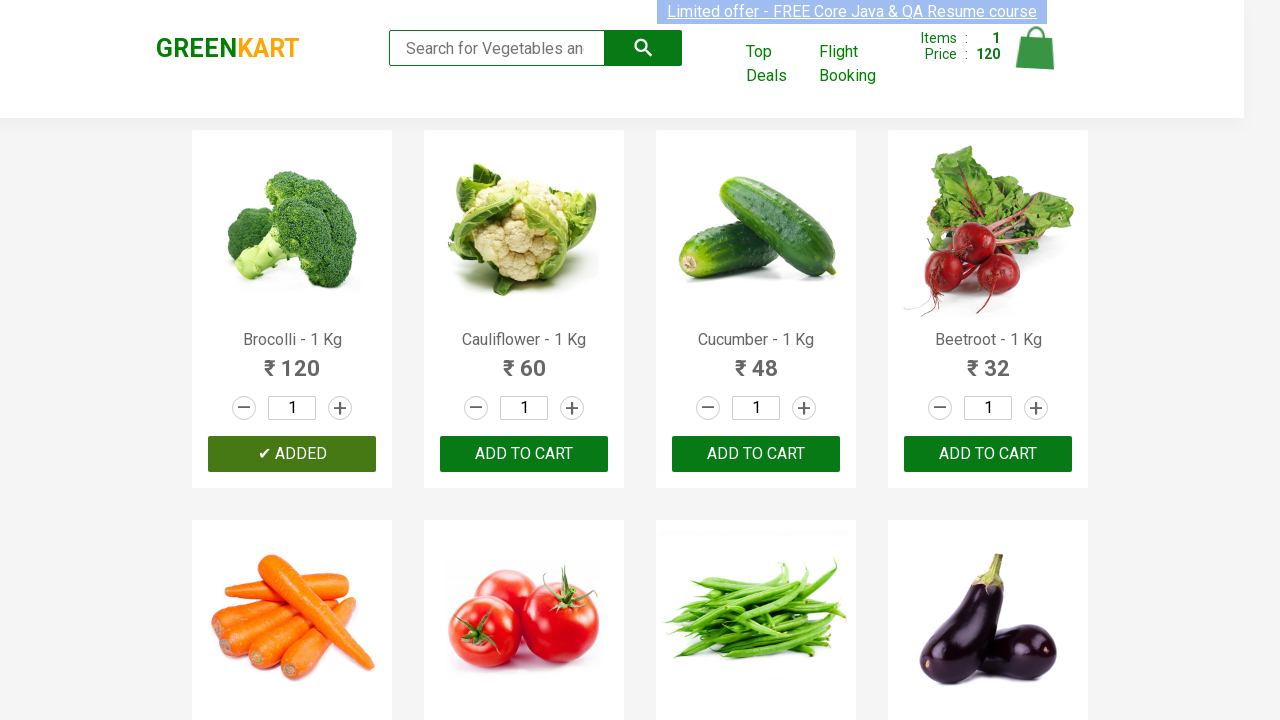

Added 'Cucumber' to cart (2 of 3) at (756, 454) on xpath=//div[@class='product-action']/button >> nth=2
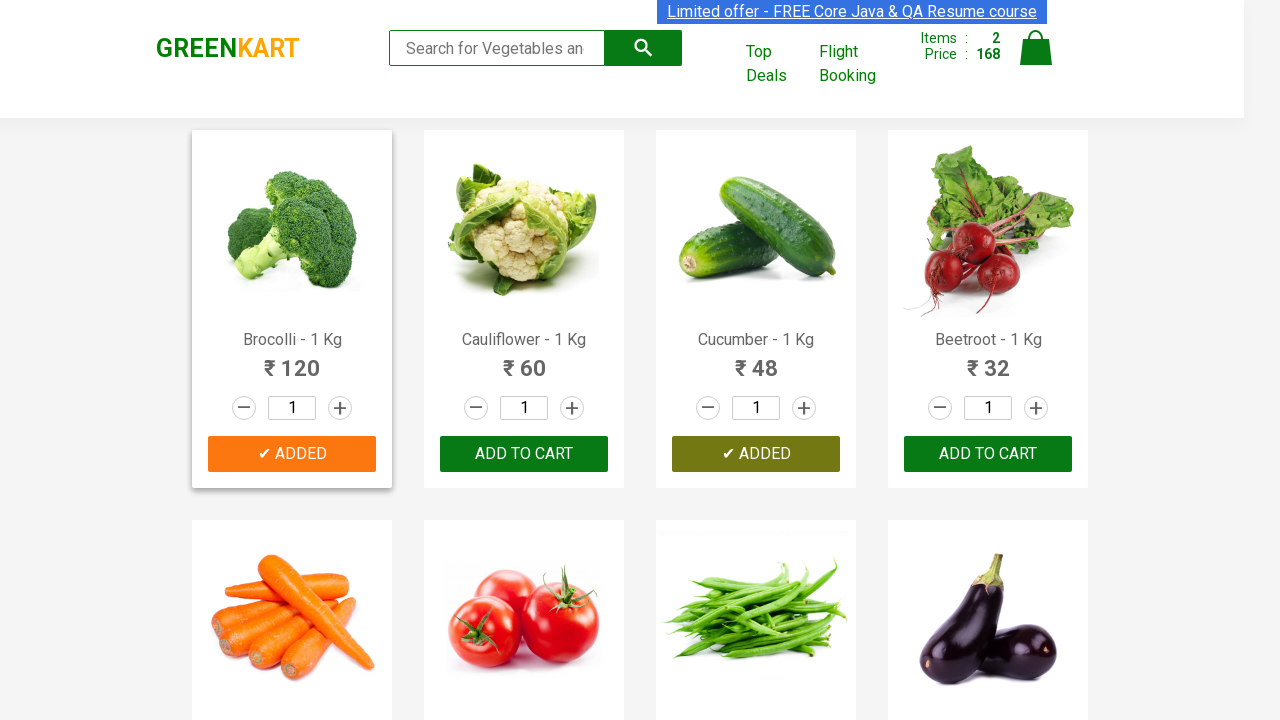

Added 'Potato' to cart (3 of 3) at (756, 360) on xpath=//div[@class='product-action']/button >> nth=10
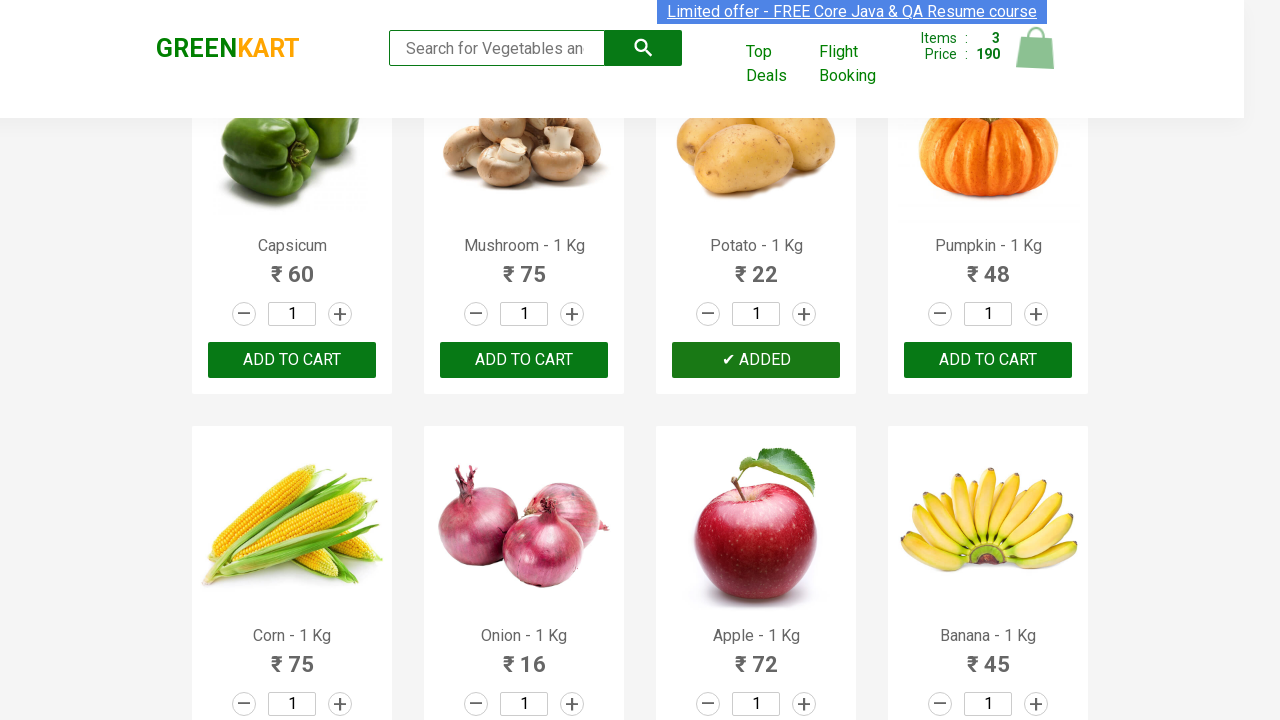

Clicked on cart icon to view cart at (1036, 48) on img[alt='Cart']
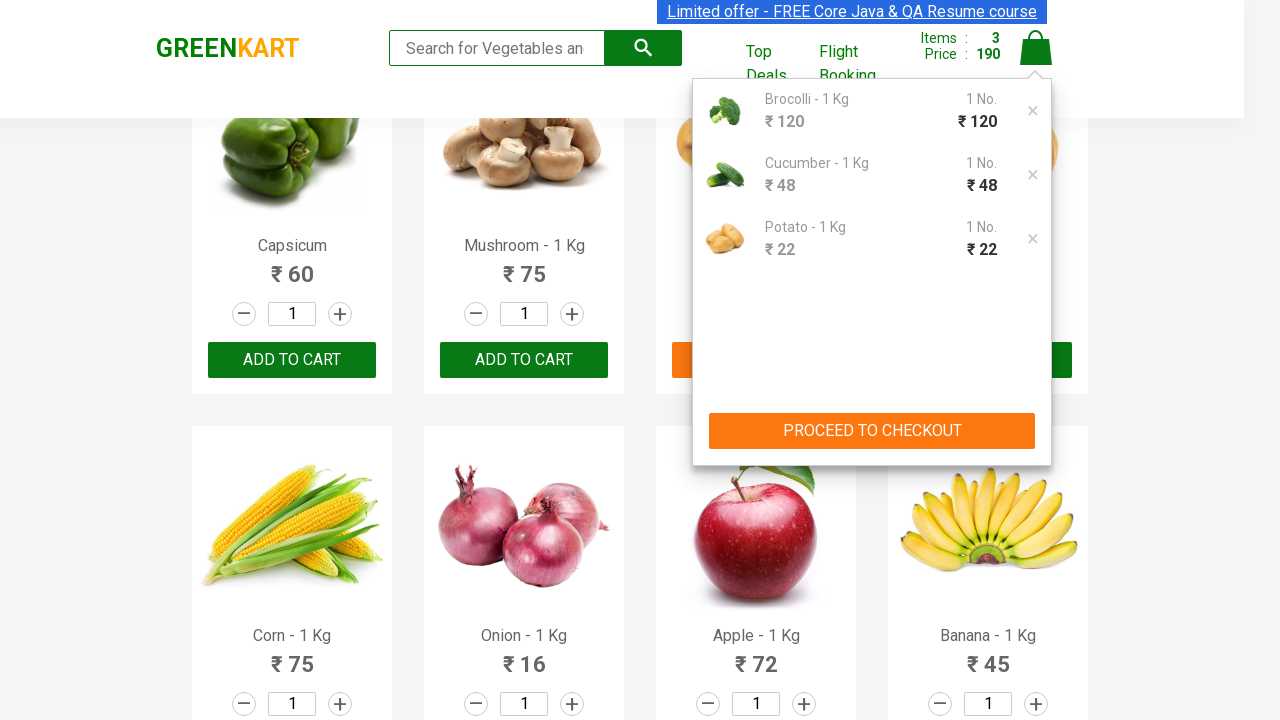

Clicked proceed to checkout button at (872, 431) on xpath=//*[@type='button']
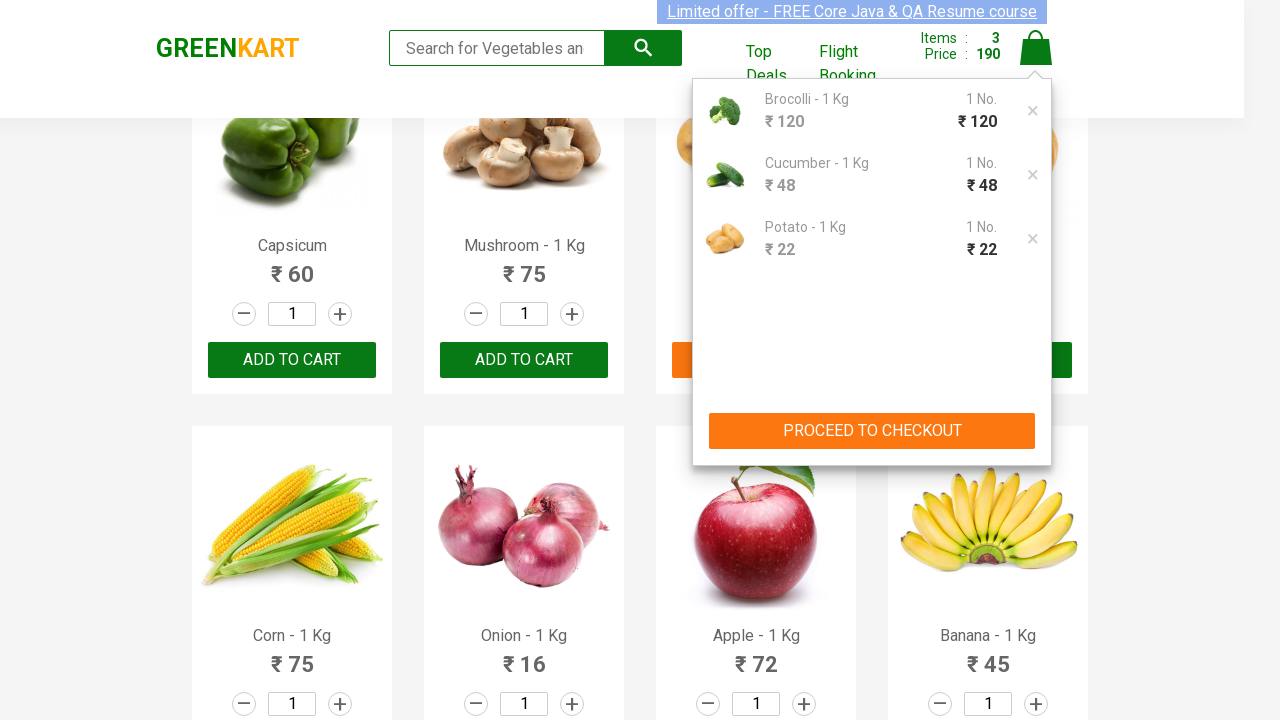

Entered promo code 'rahulshettyacademy' on input.promoCode
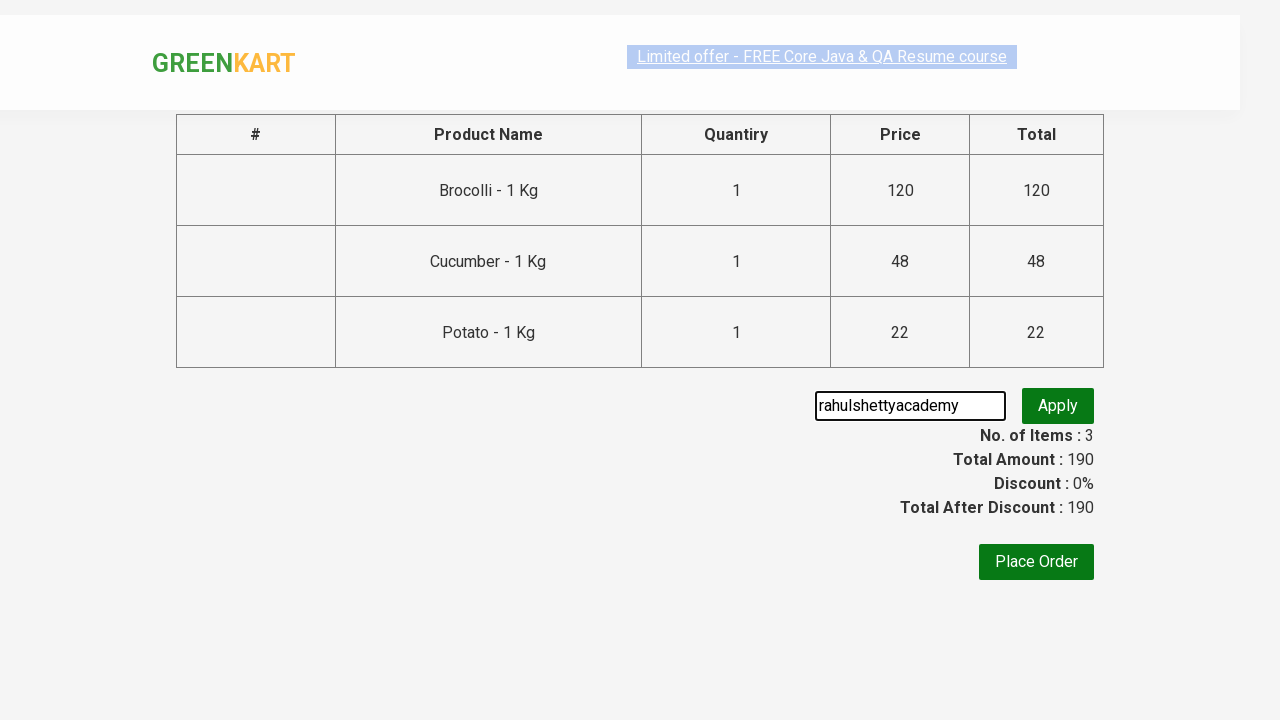

Clicked Apply button to apply promo code at (1058, 406) on xpath=//*[contains(text(),'Apply')]
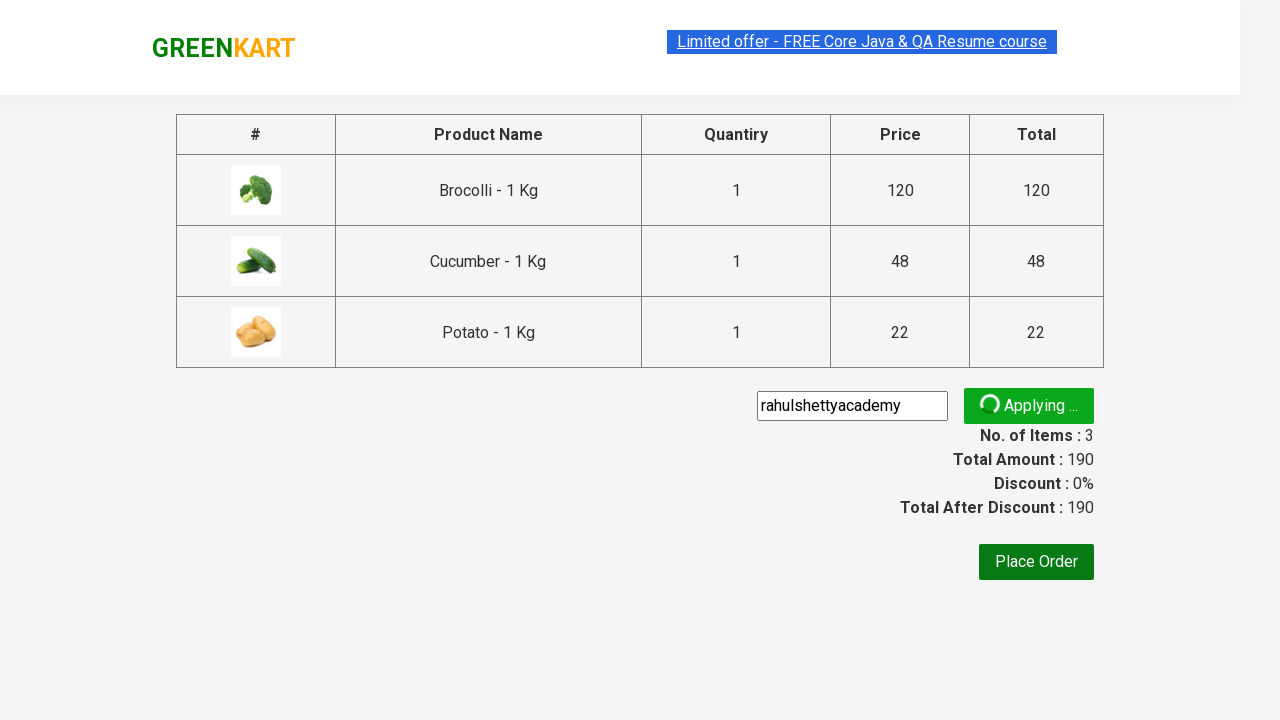

Promo code discount information displayed
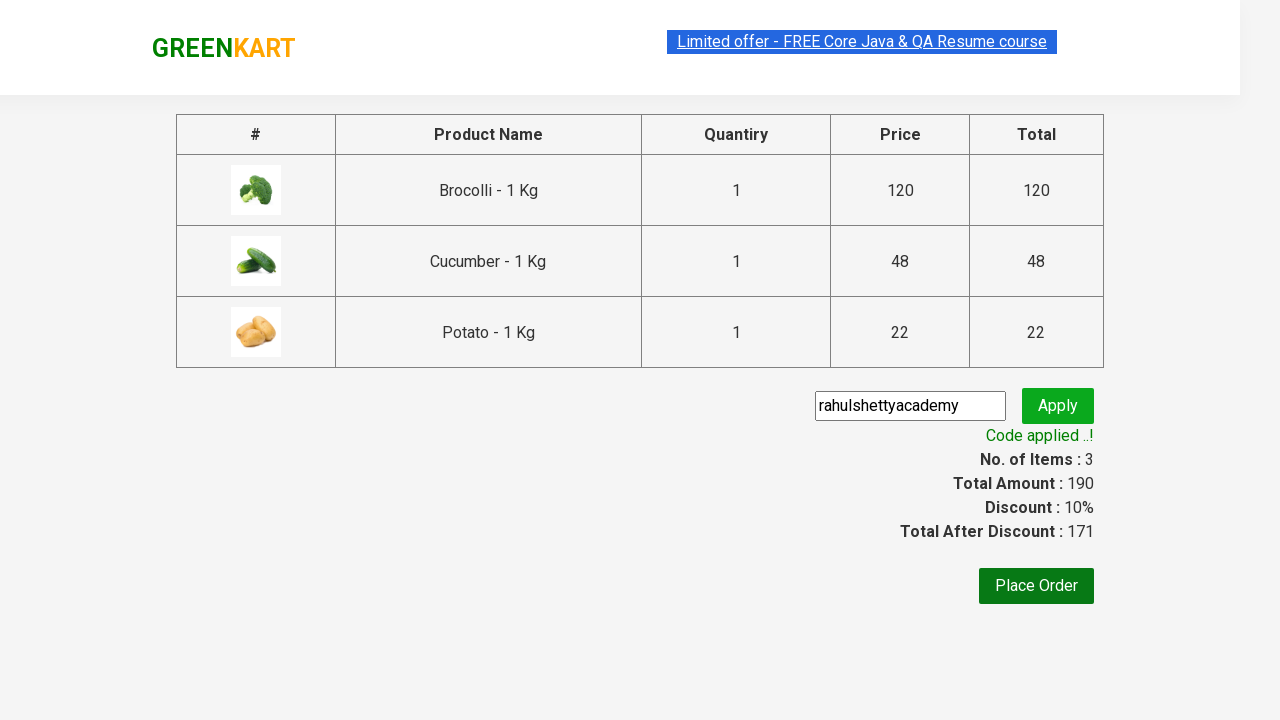

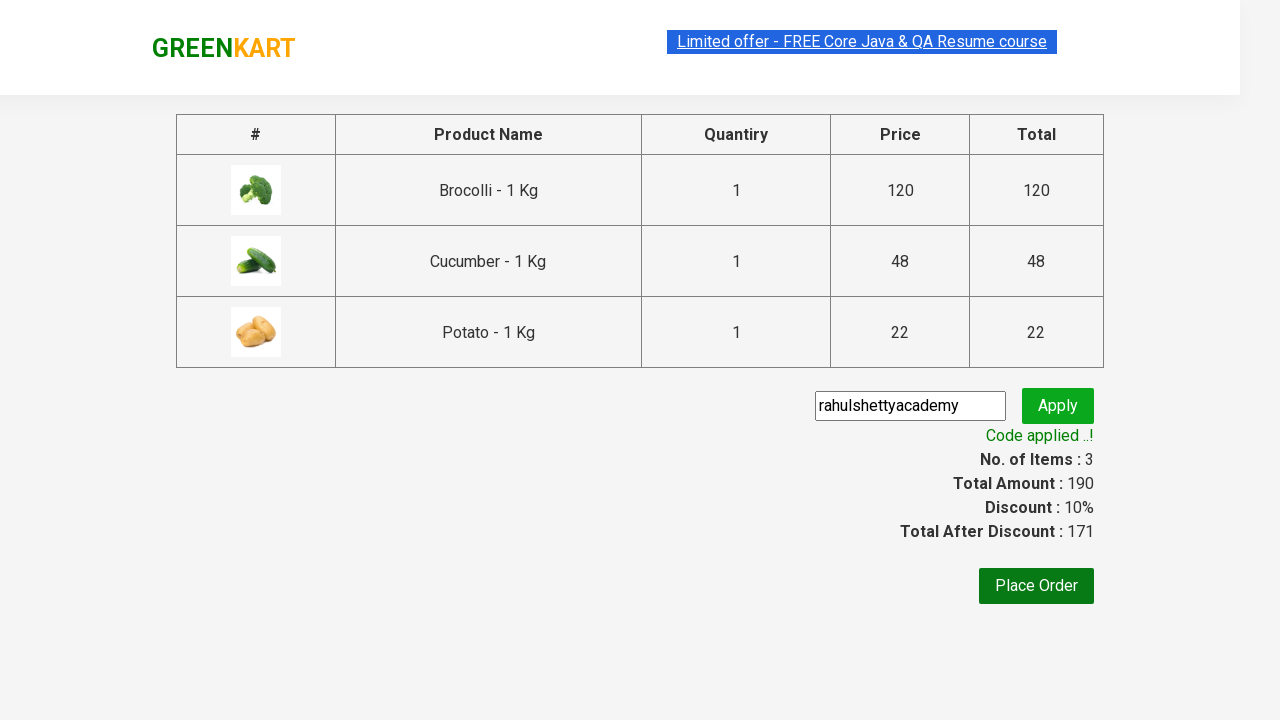